Tests right-click context menu functionality by performing a right-click action on an element, selecting Delete from the context menu, and handling the resulting alert dialog

Starting URL: http://swisnl.github.io/jQuery-contextMenu/demo.html

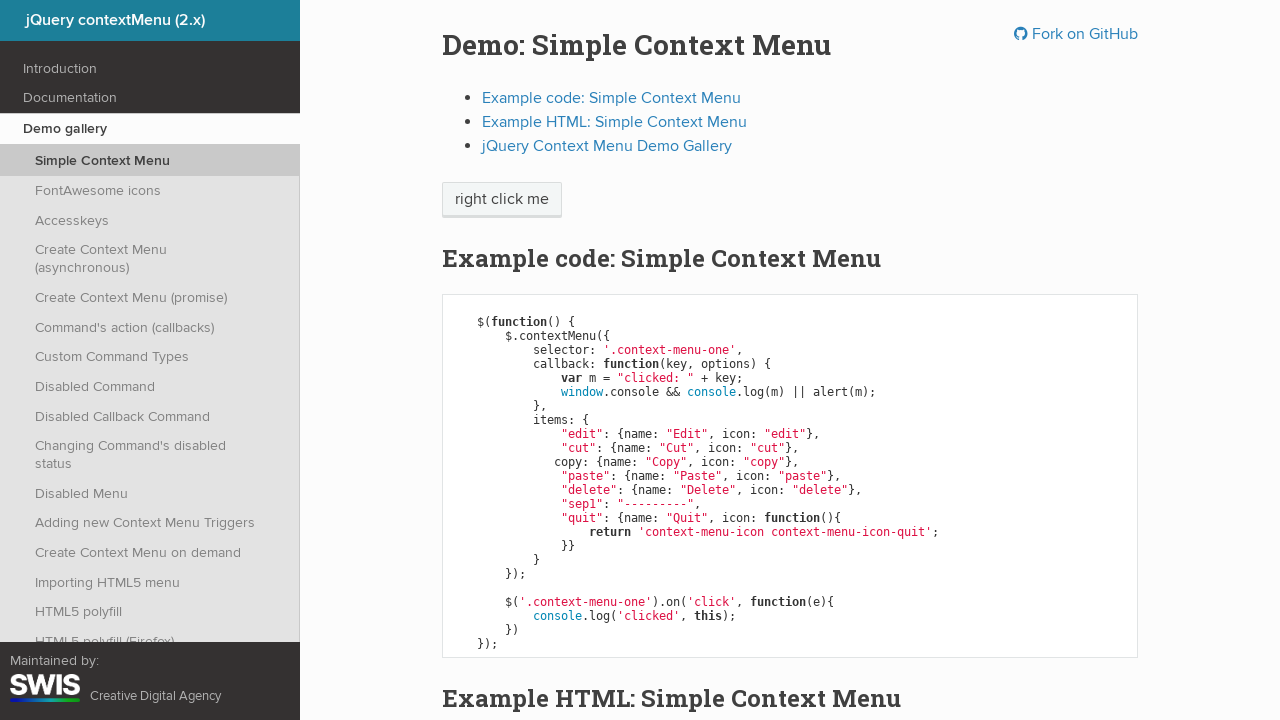

Located the 'right click me' element
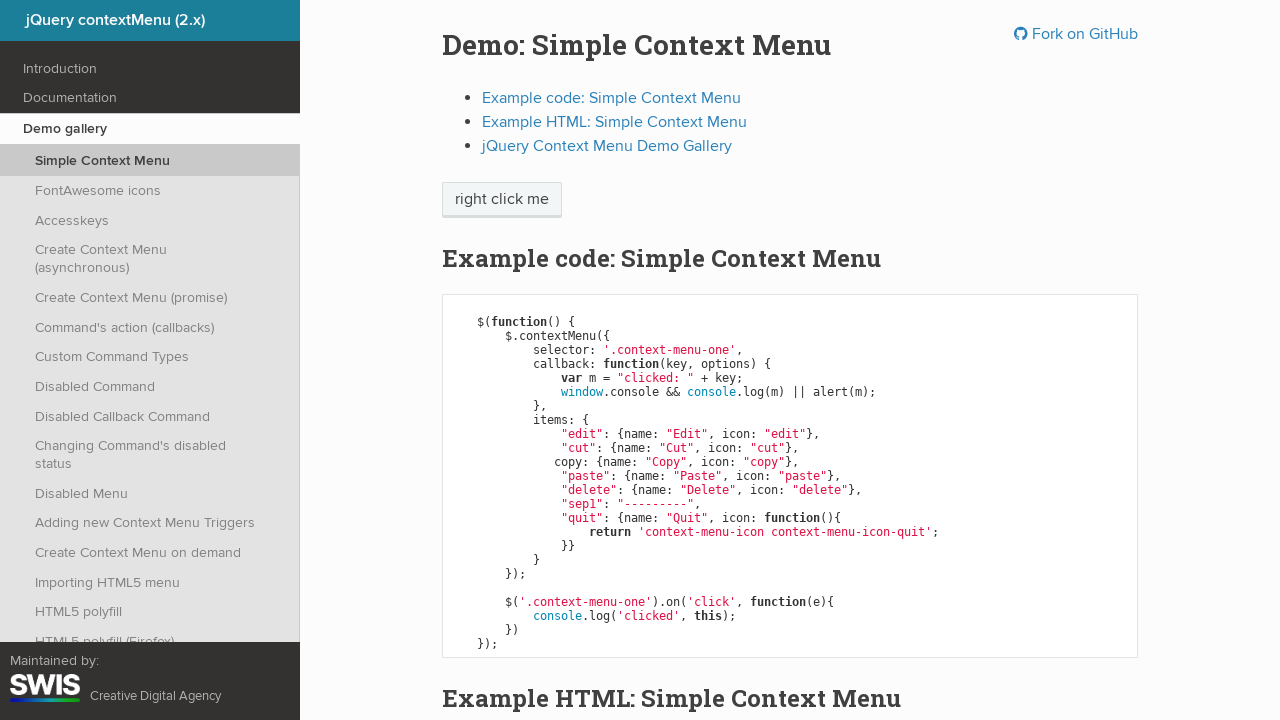

Performed right-click on the target element at (502, 200) on xpath=//span[text()='right click me']
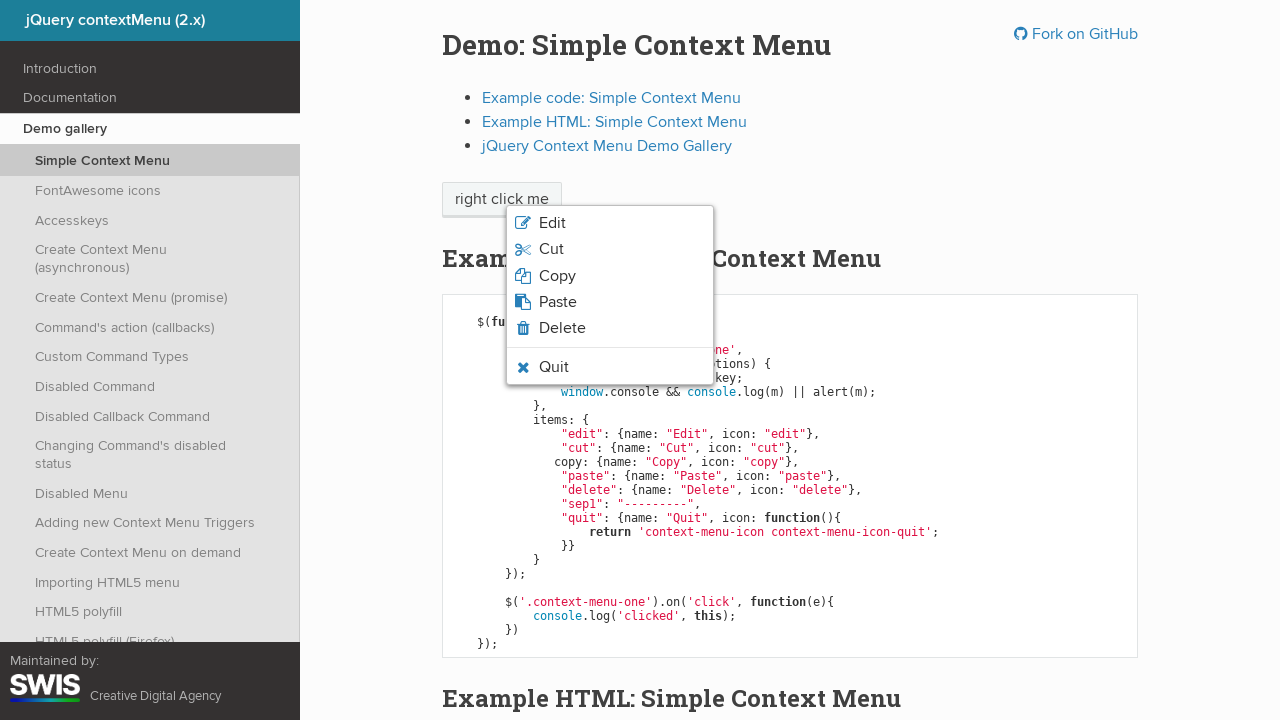

Clicked Delete option from the context menu at (562, 328) on xpath=//span[text()='Delete']
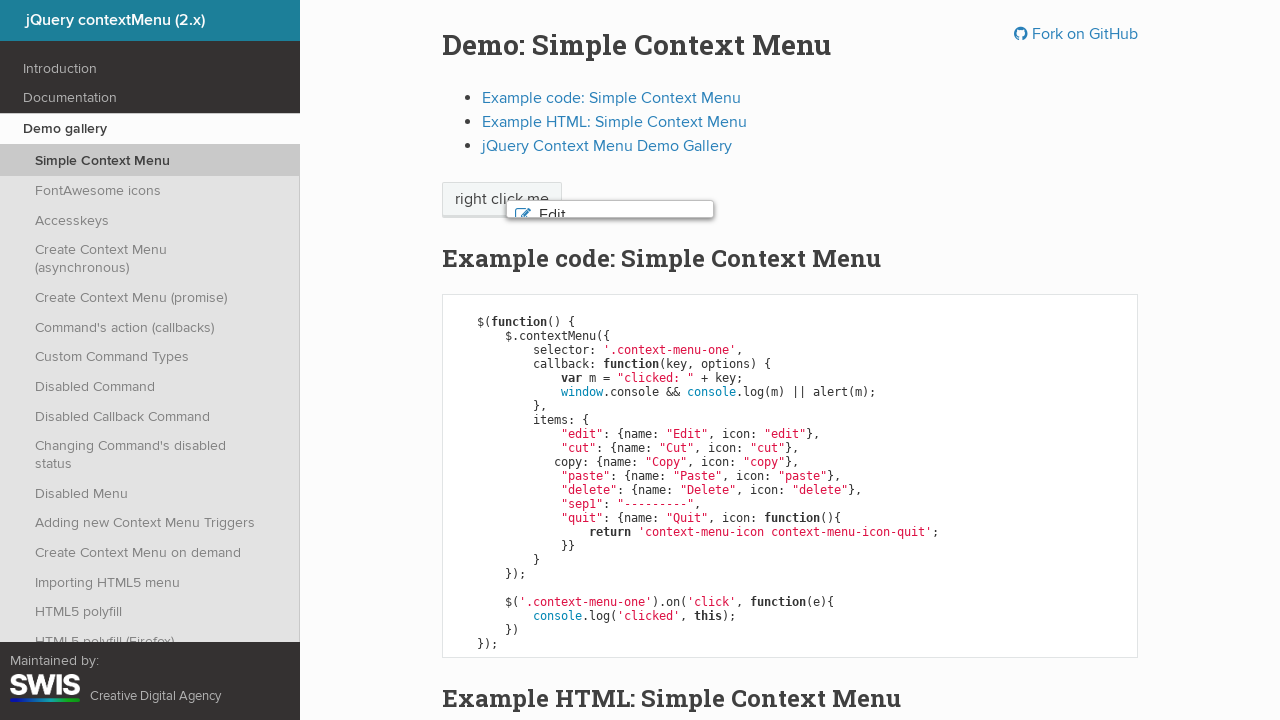

Set up dialog handler to accept alert
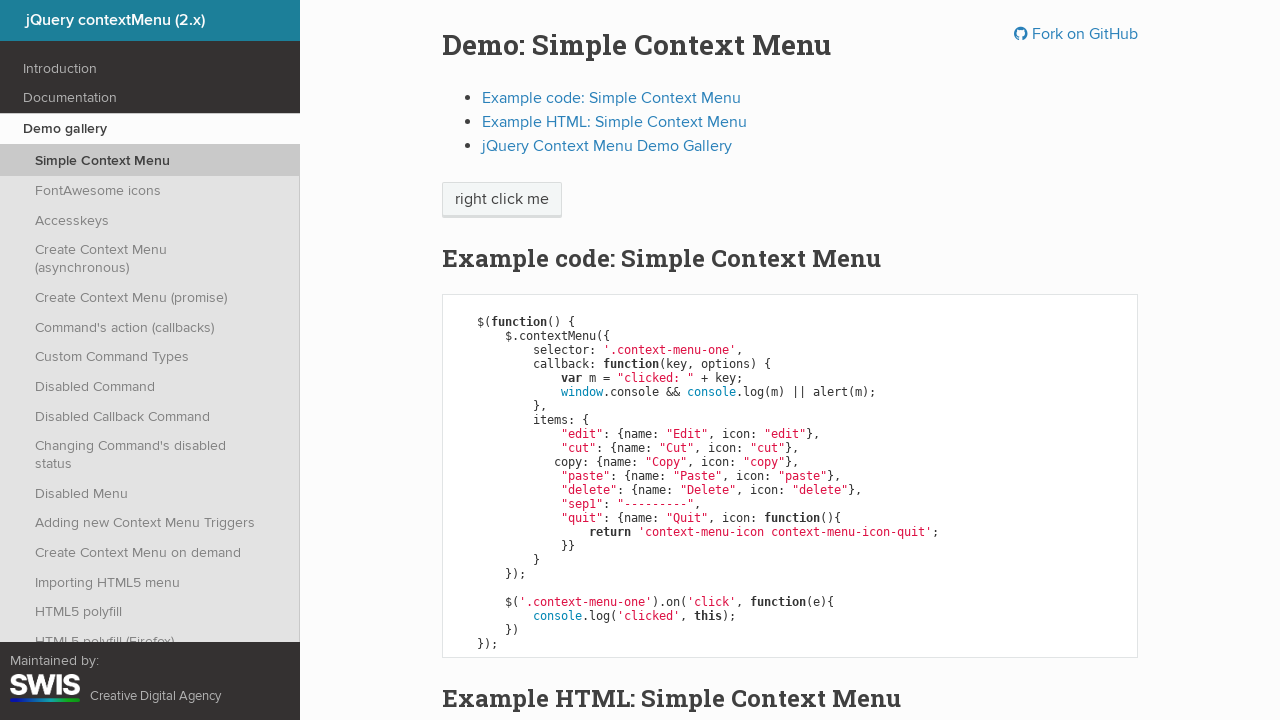

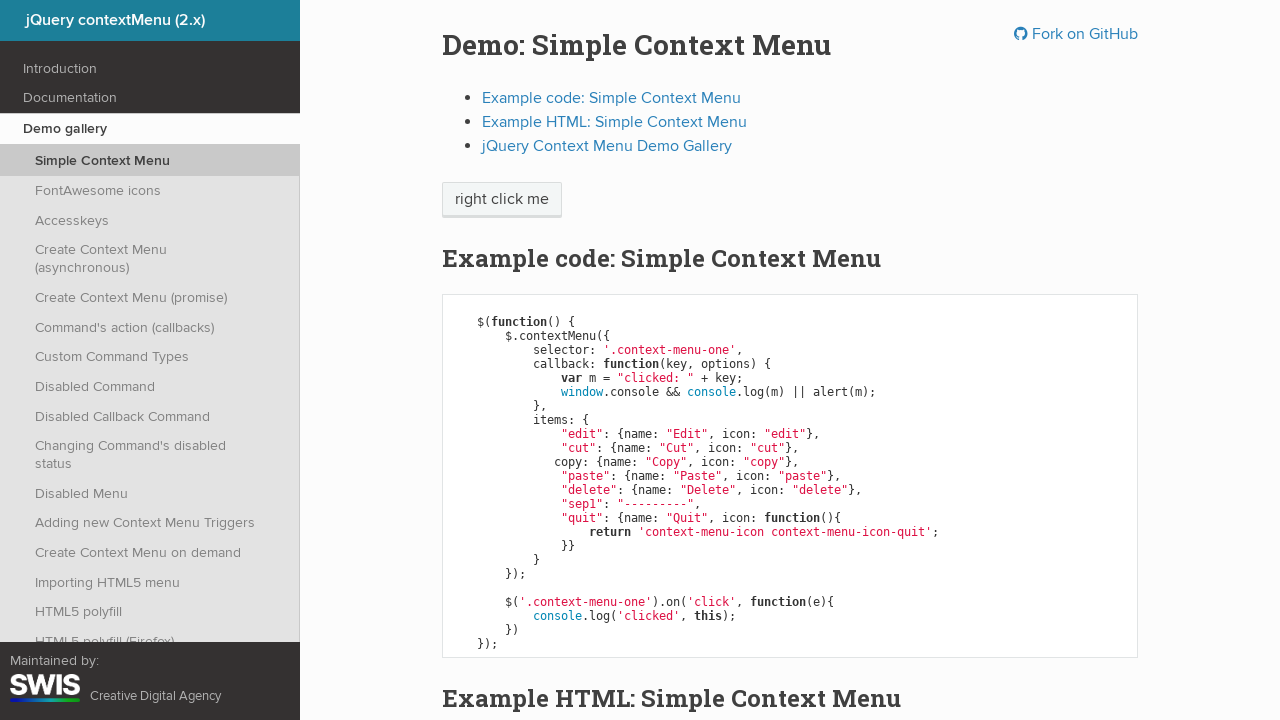